Tests clicking the ASH Foundation link in the top navigation

Starting URL: https://www.hematology.org/

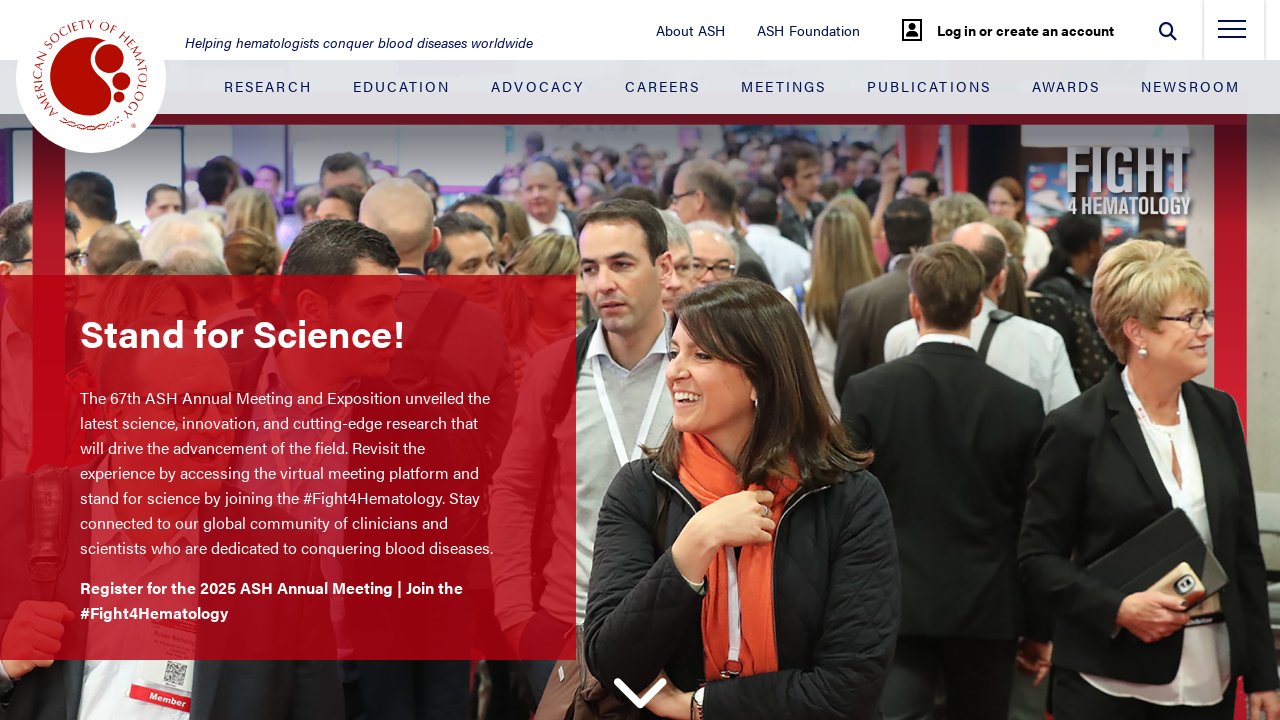

Clicked ASH Foundation link in top navigation at (809, 30) on #top-nav > li:nth-child(2) > a
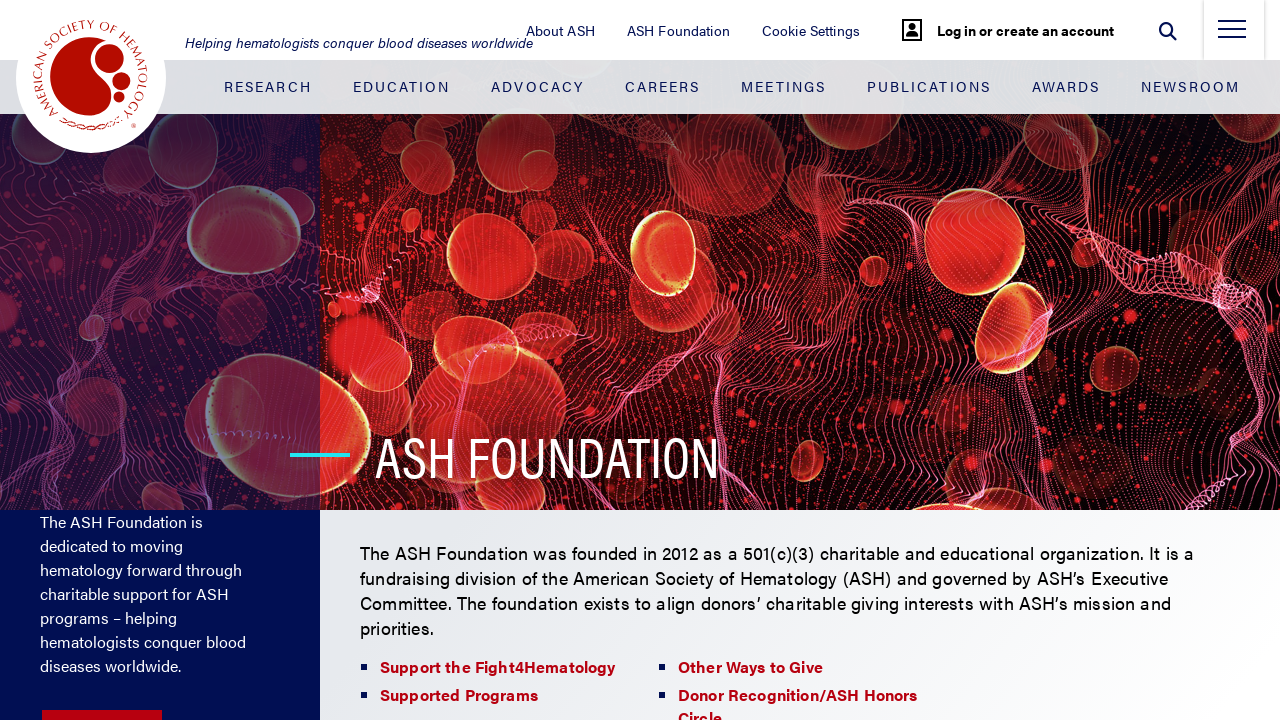

ASH Foundation page loaded - logo element visible
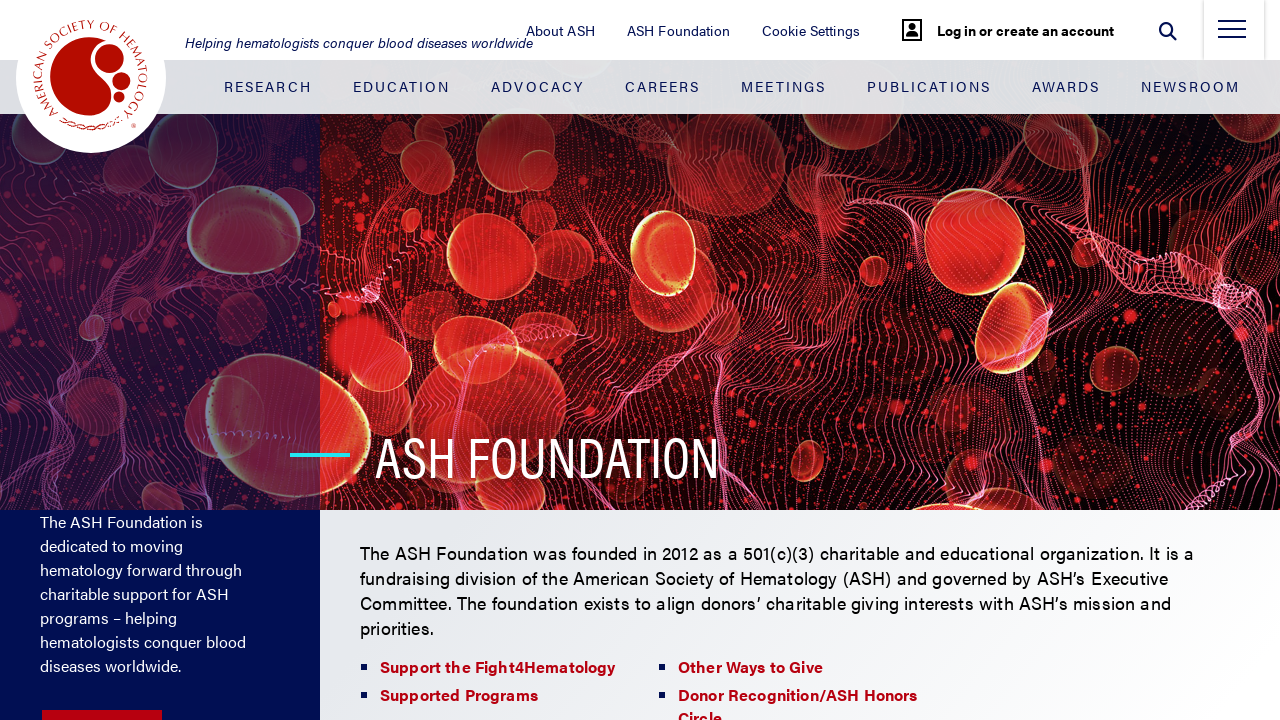

Verified URL is https://www.hematology.org/foundation
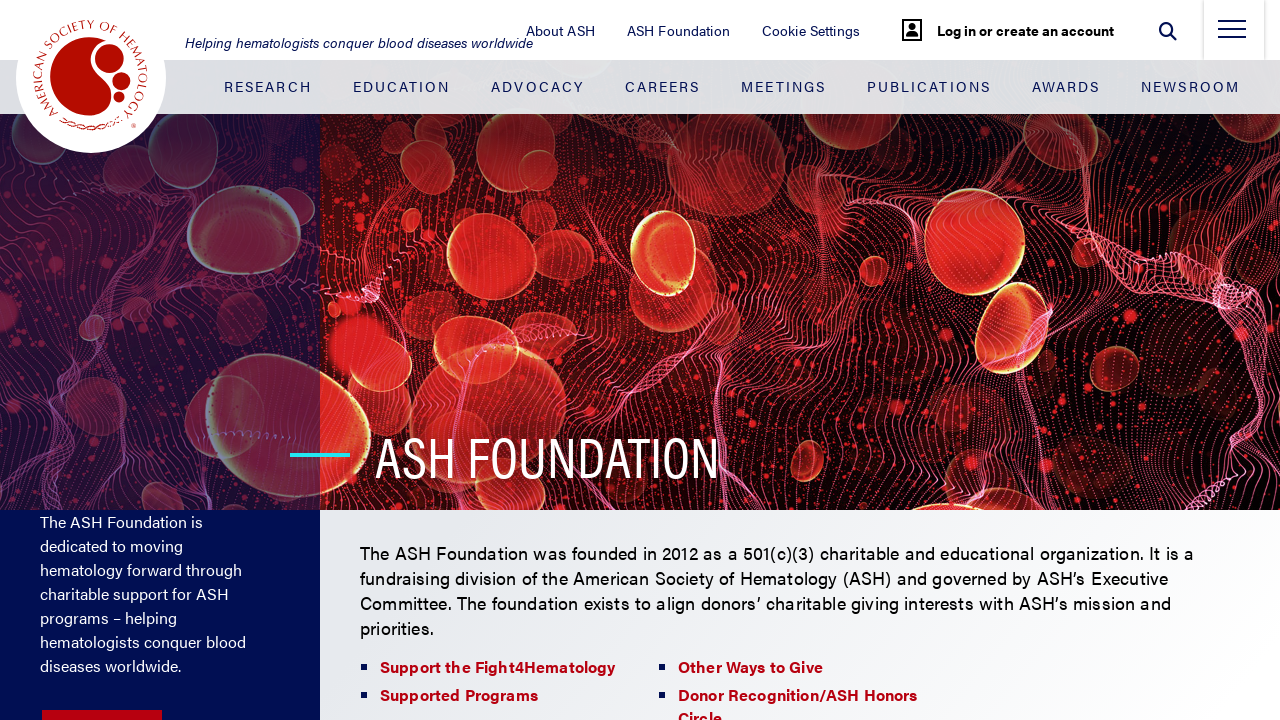

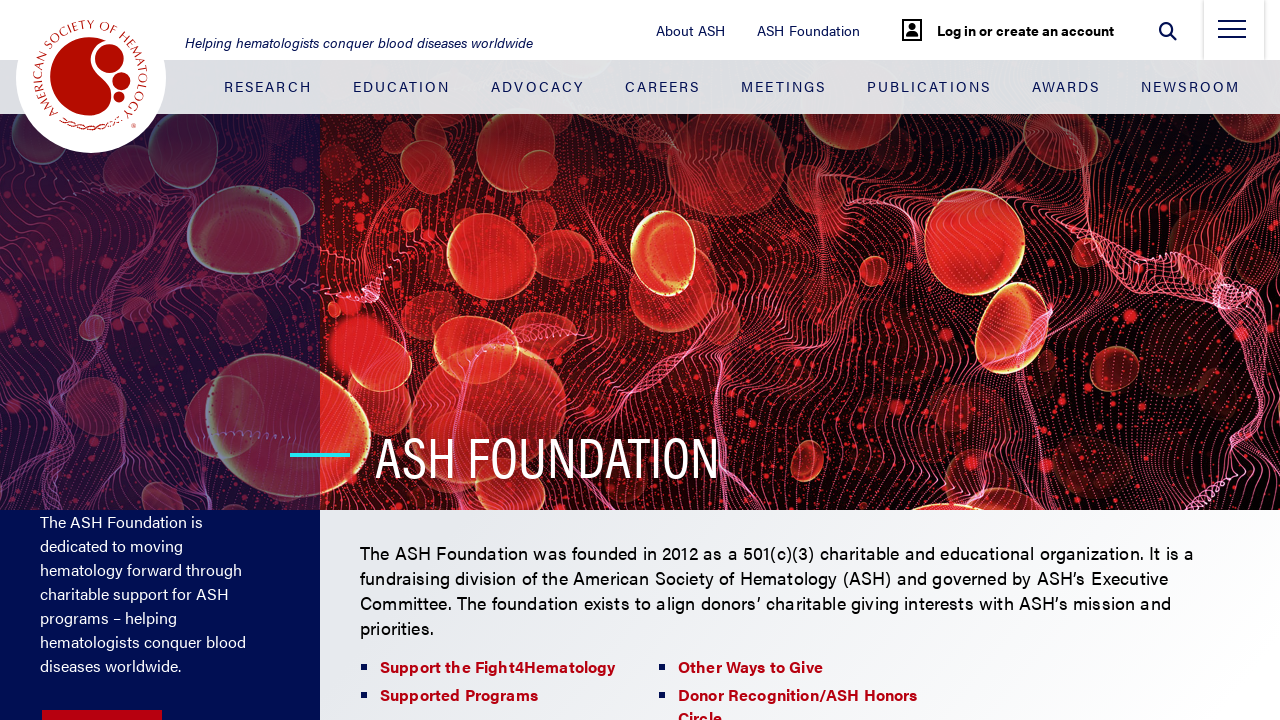